Tests drag and drop functionality by dragging an element from a source position to a destination drop zone

Starting URL: https://testautomationpractice.blogspot.com/

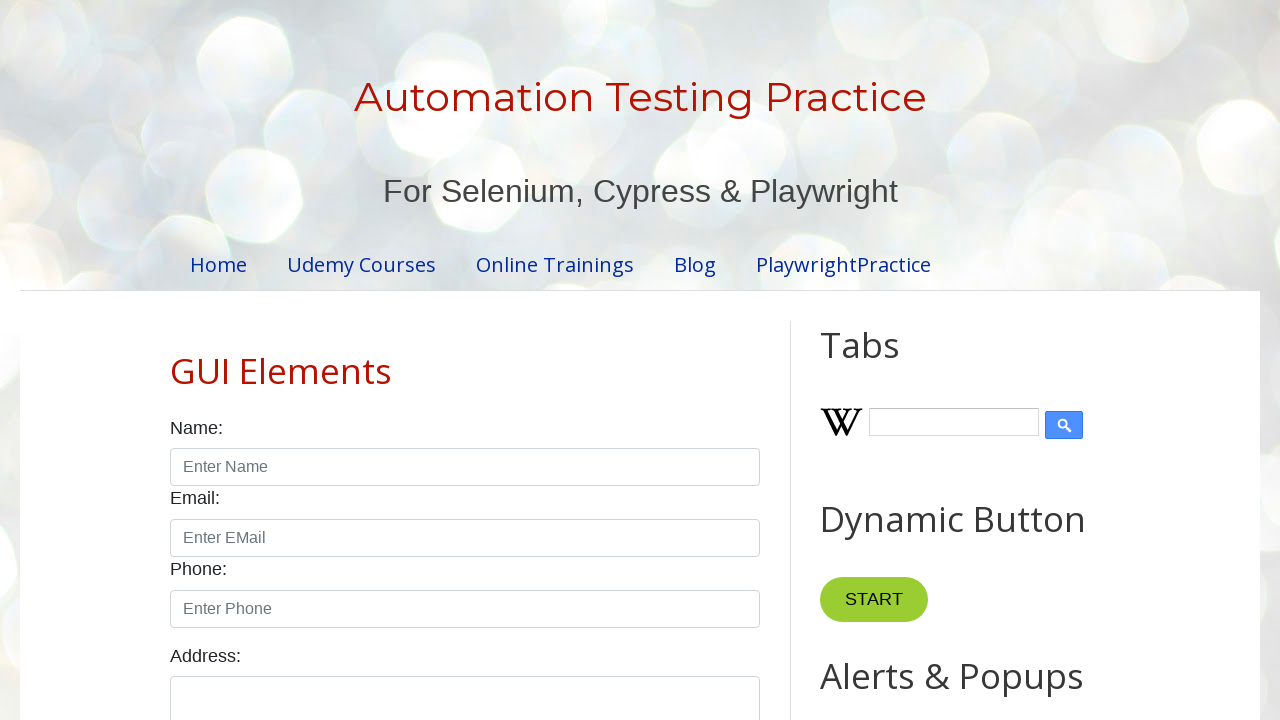

Located the draggable source element with id 'draggable'
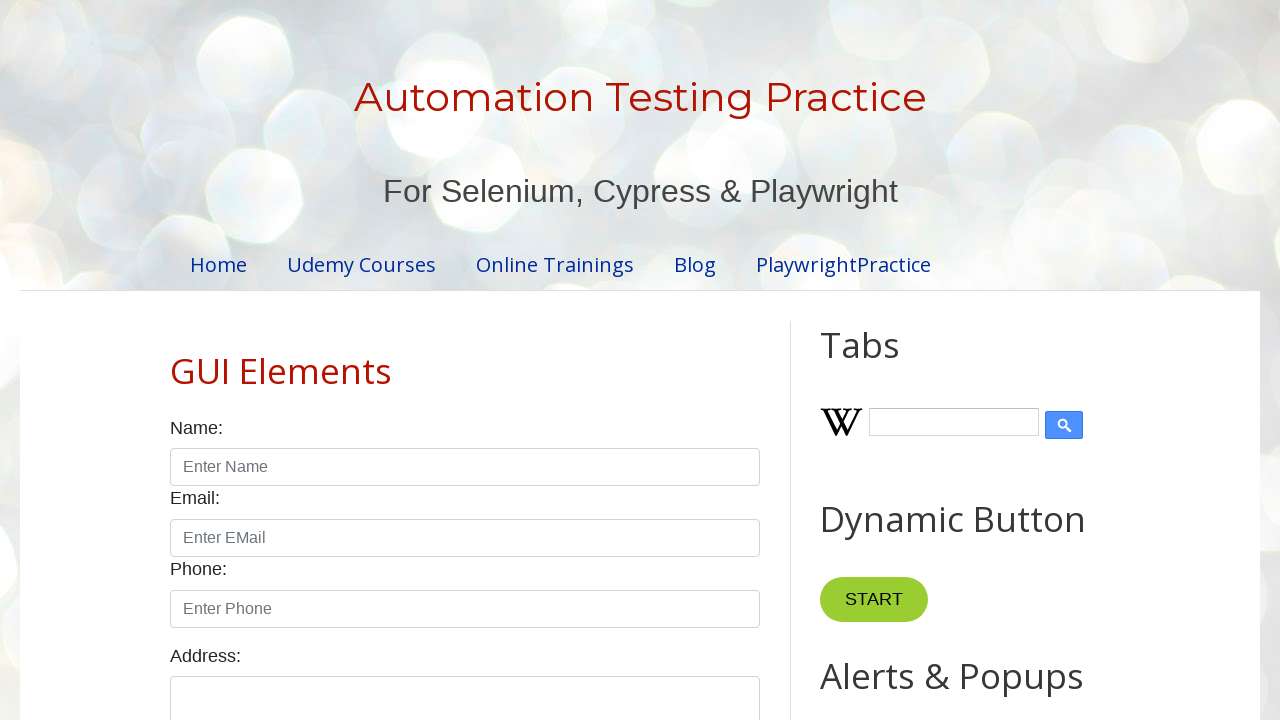

Located the droppable destination element with id 'droppable'
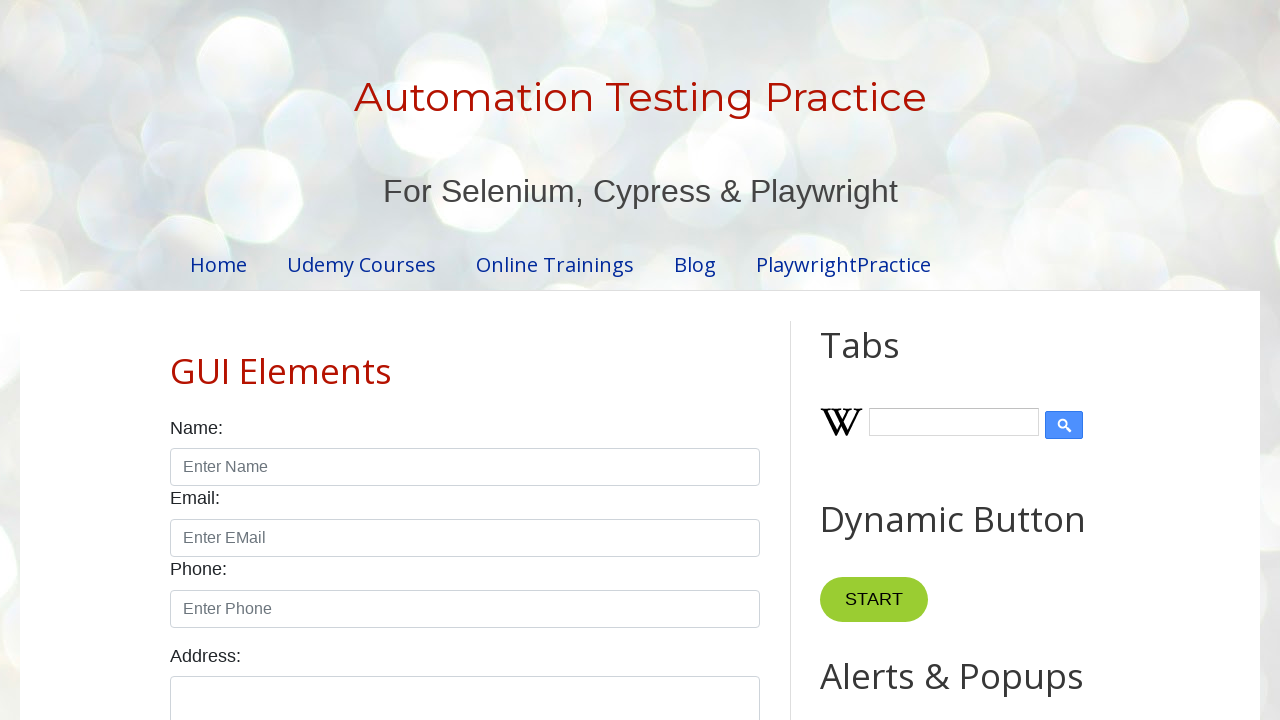

Dragged element from source to destination drop zone at (1015, 386)
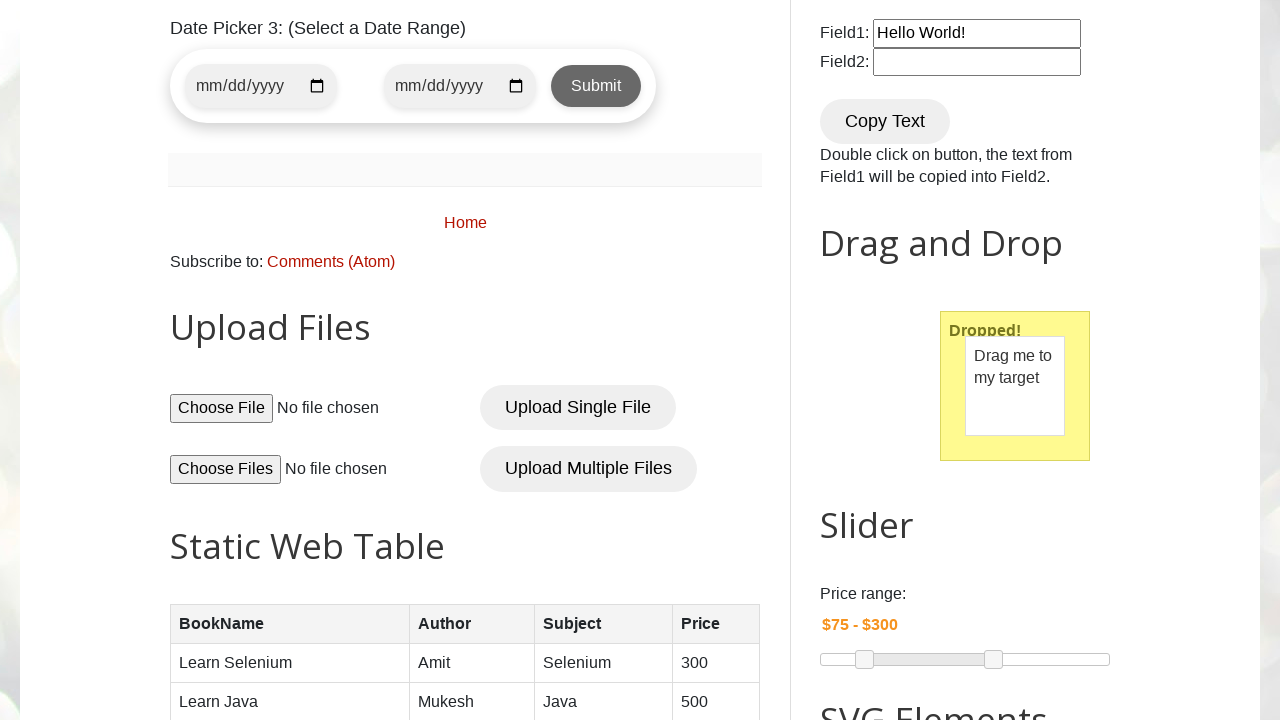

Verified drop completion - destination element now contains 'Dropped' text
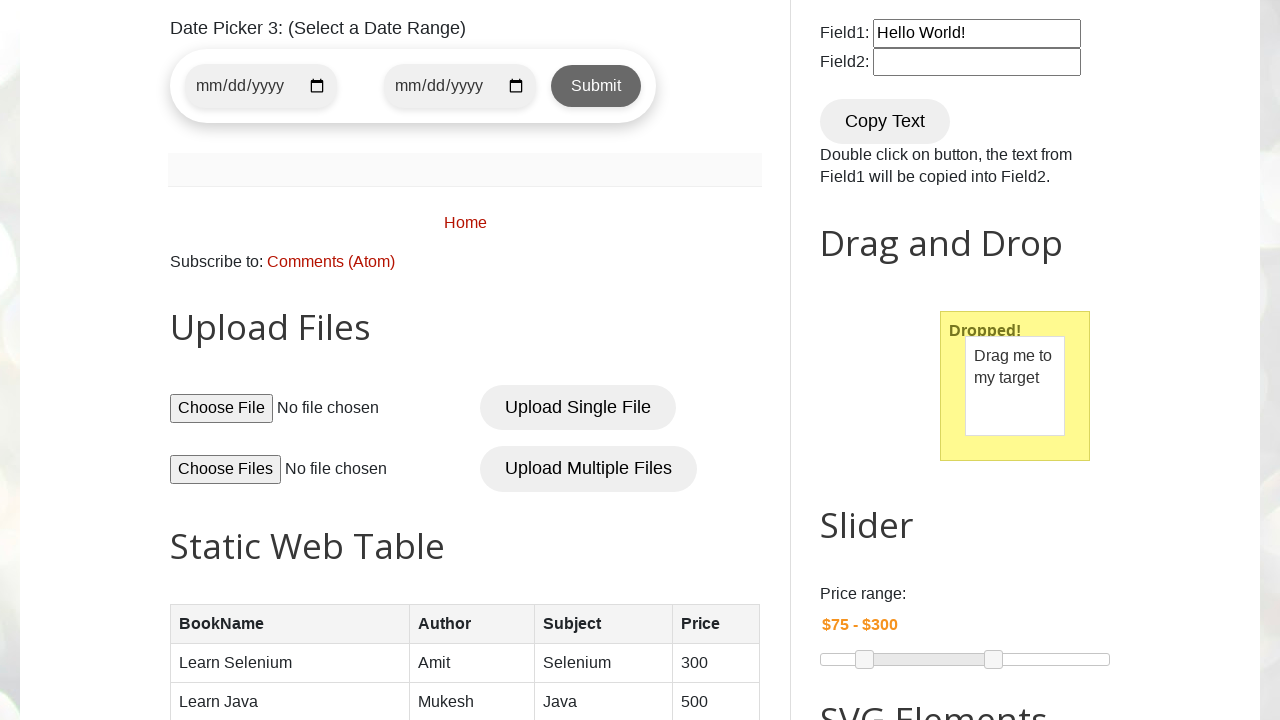

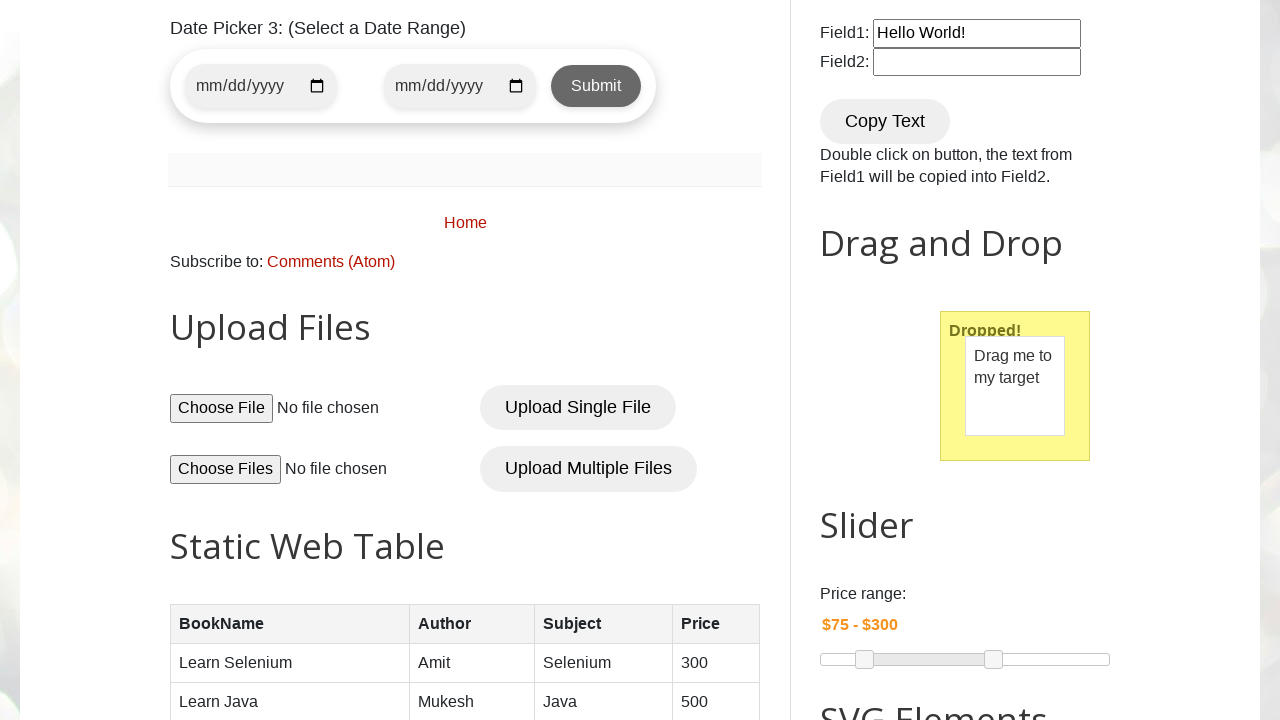